Tests drag and drop functionality by dragging element from box A to box B

Starting URL: https://crossbrowsertesting.github.io/drag-and-drop

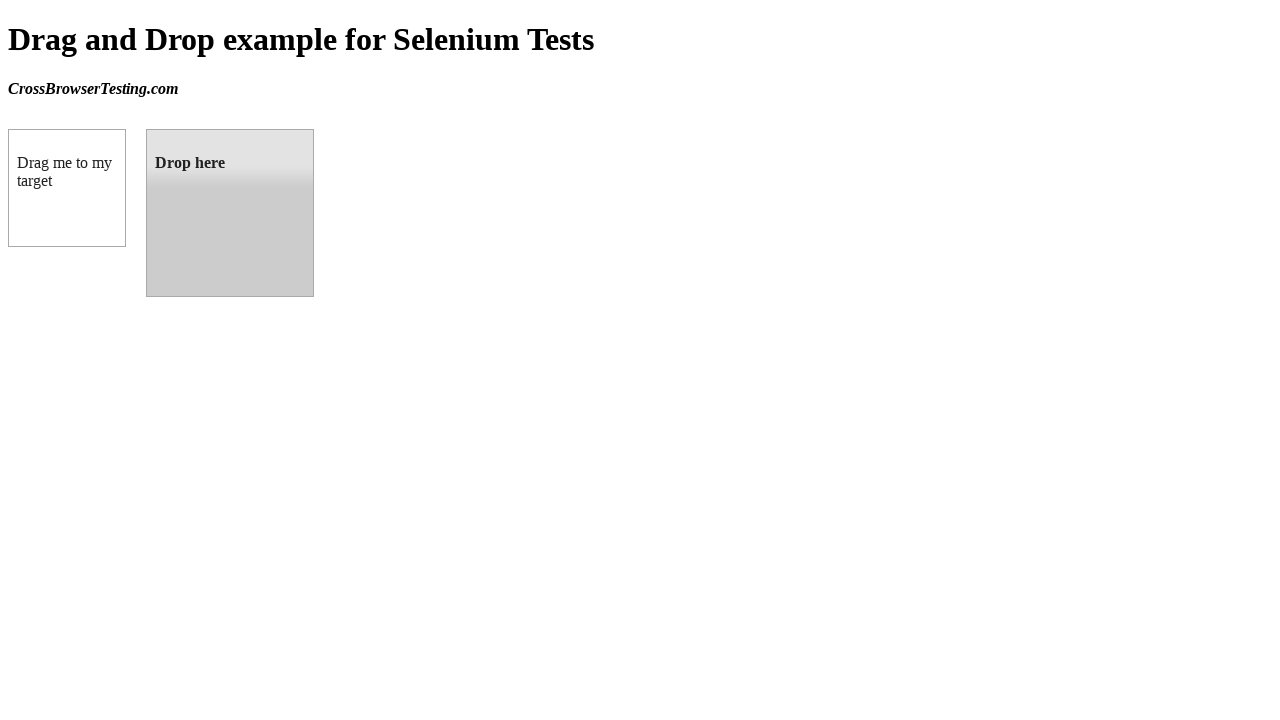

Located and waited for draggable source element (#draggable)
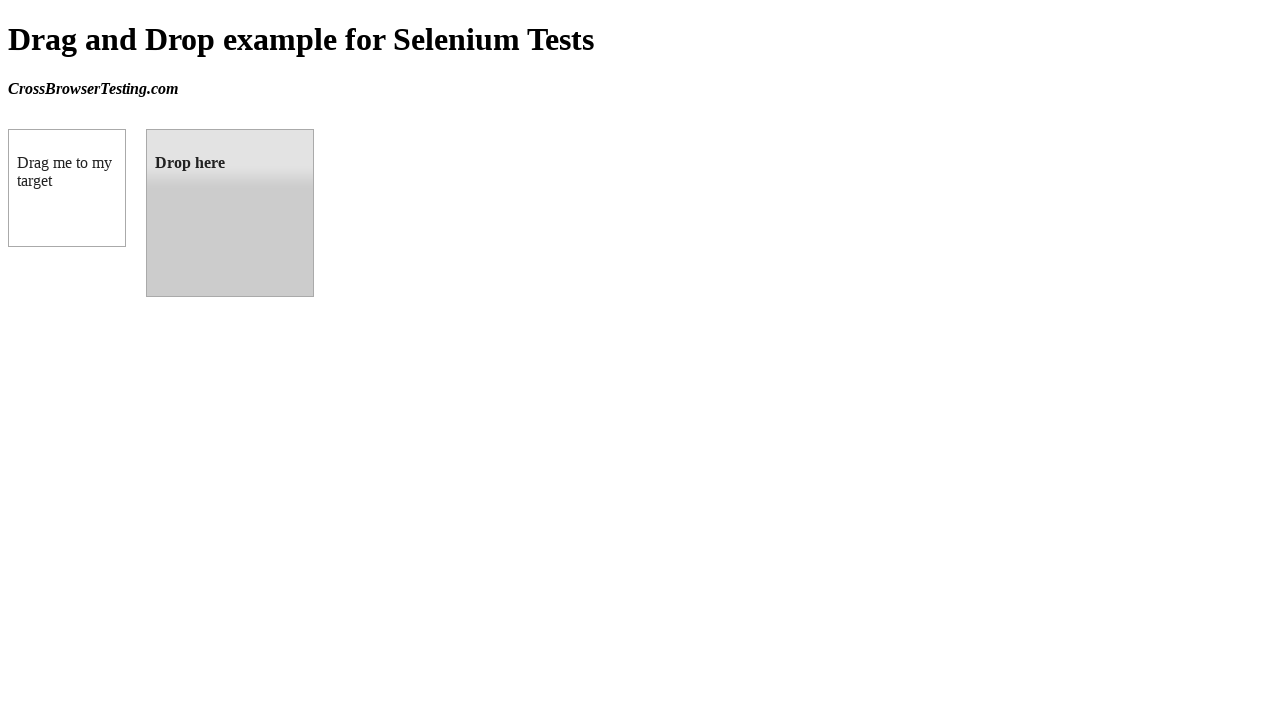

Located droppable target element (#droppable)
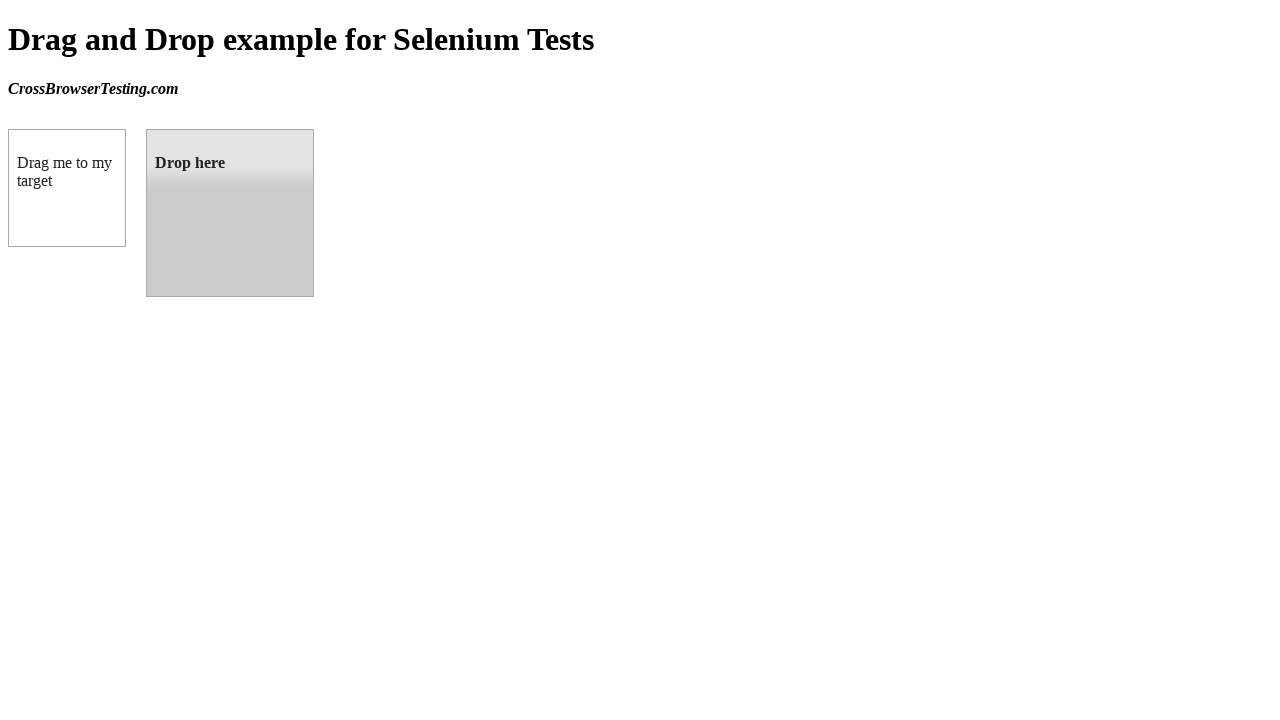

Dragged element from box A to box B at (230, 213)
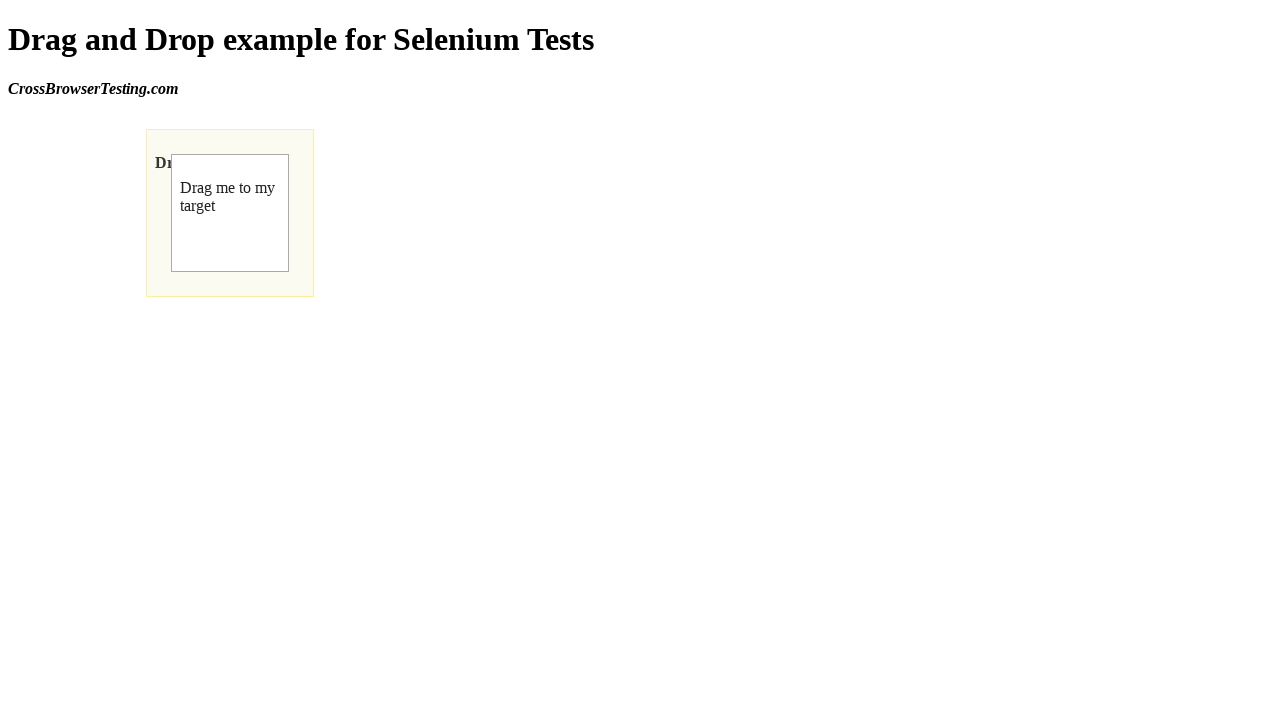

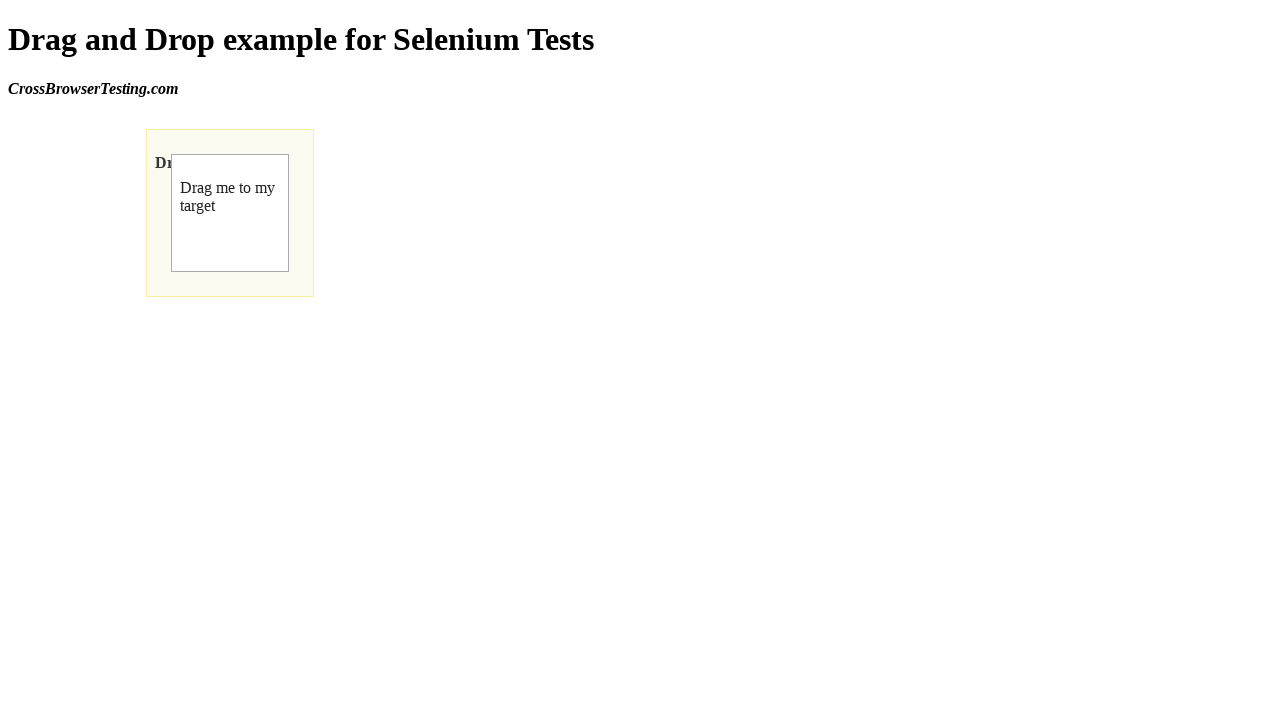